Navigates to SpiceJet homepage and waits for the page to load completely

Starting URL: https://www.spicejet.com/

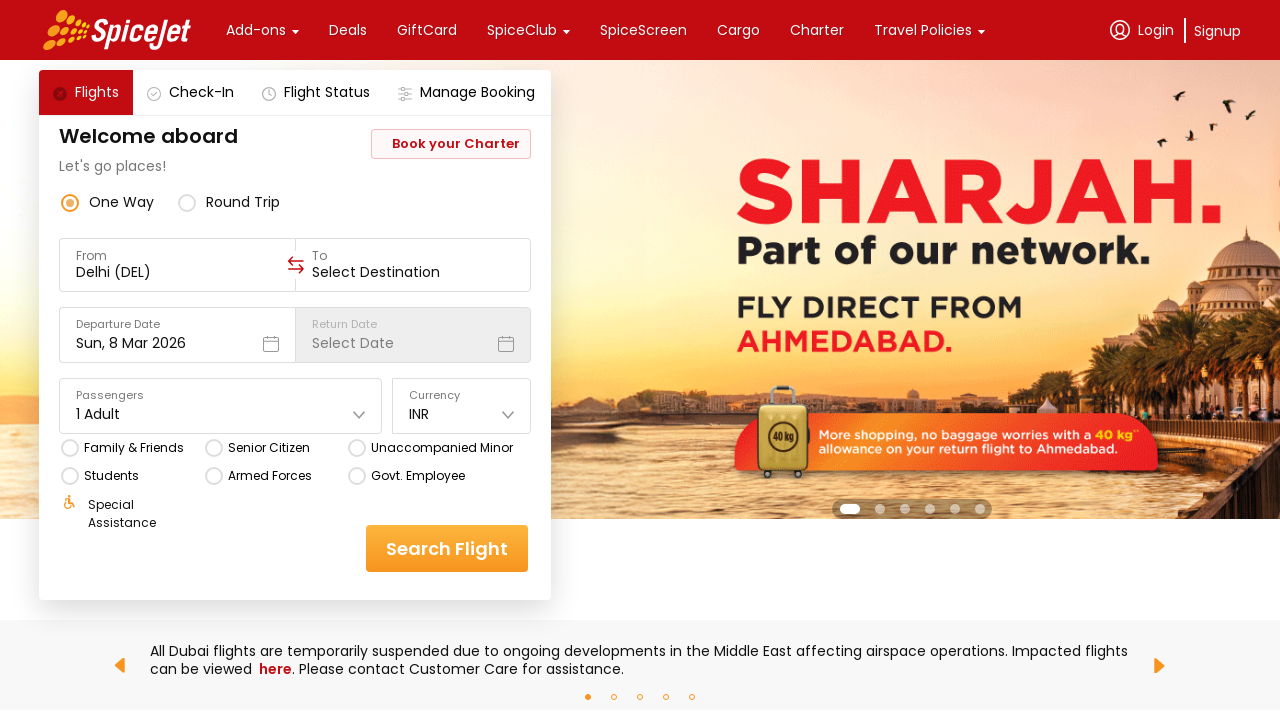

Waited for page load state to complete
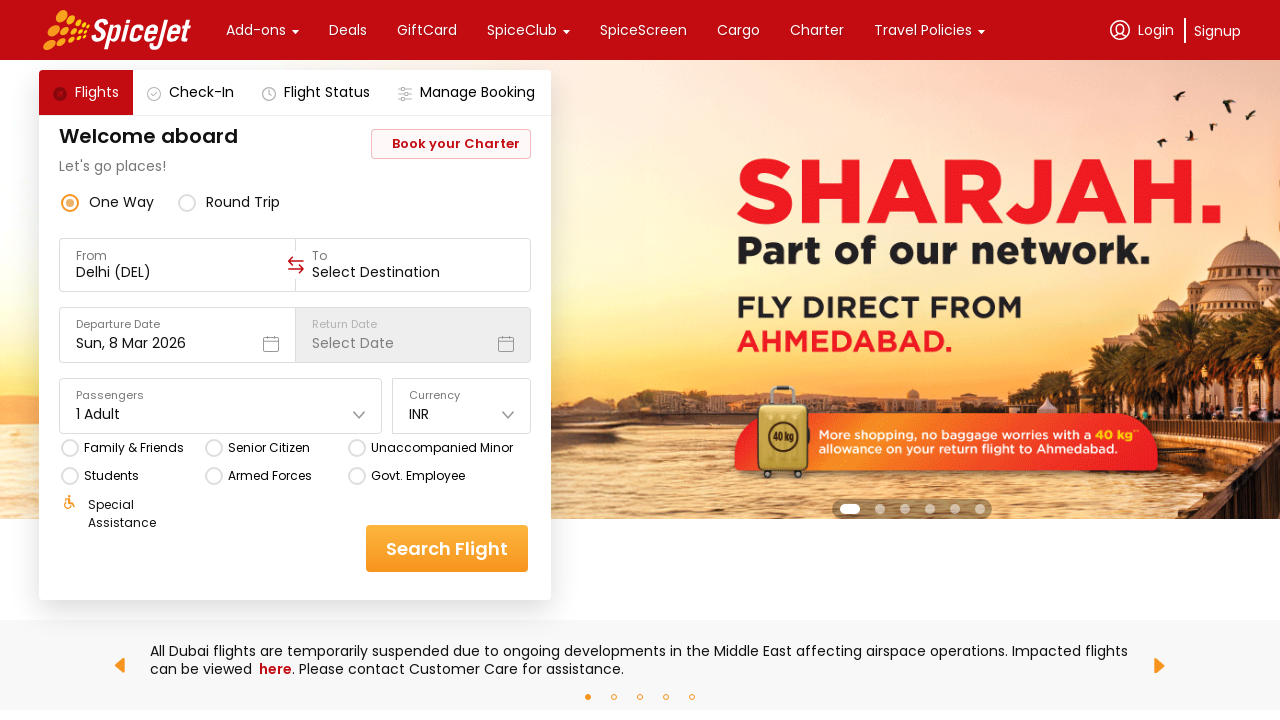

Body element became visible on SpiceJet homepage
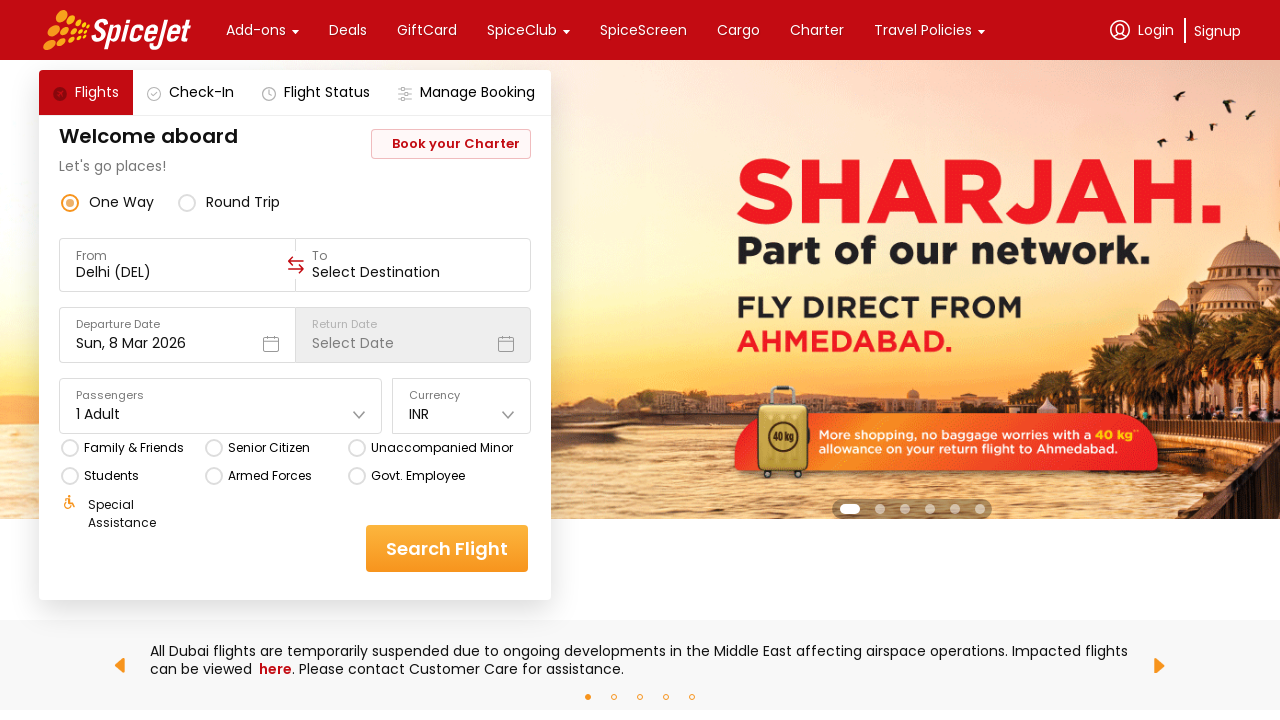

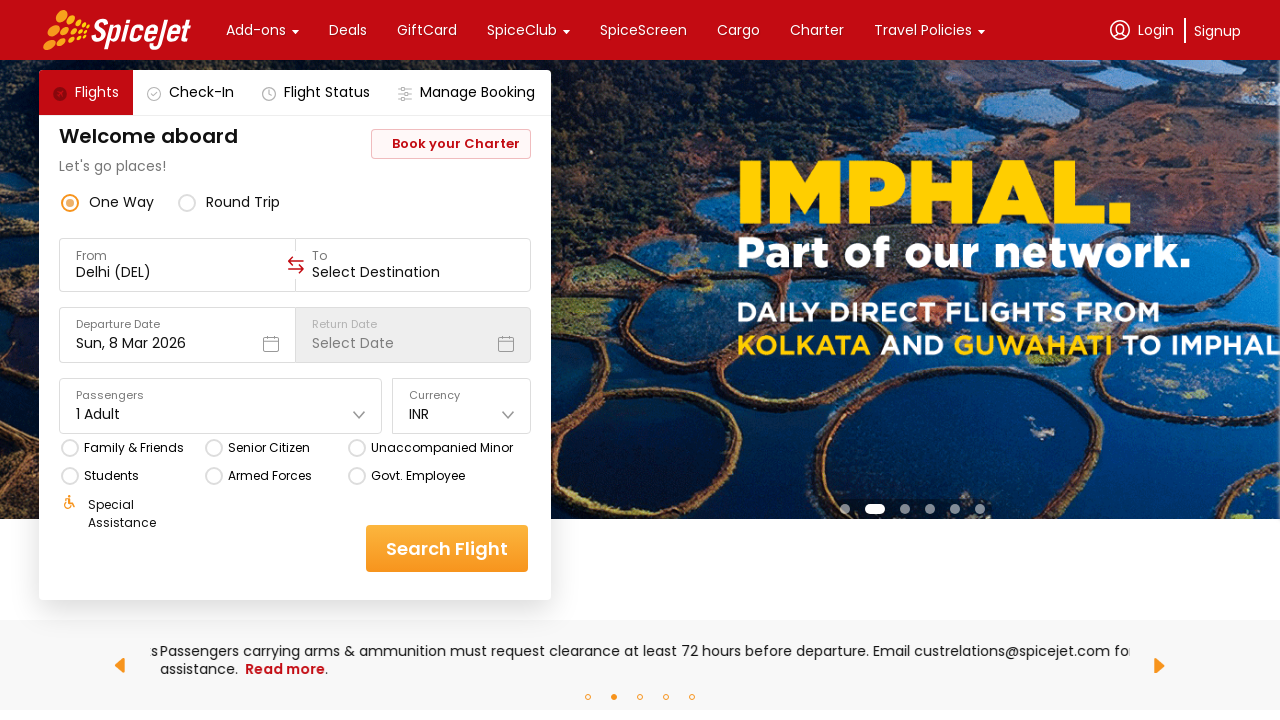